Tests drag and drop functionality by dragging an element from one container and dropping it into another container

Starting URL: http://only-testing-blog.blogspot.in/2014/09/drag-and-drop.html

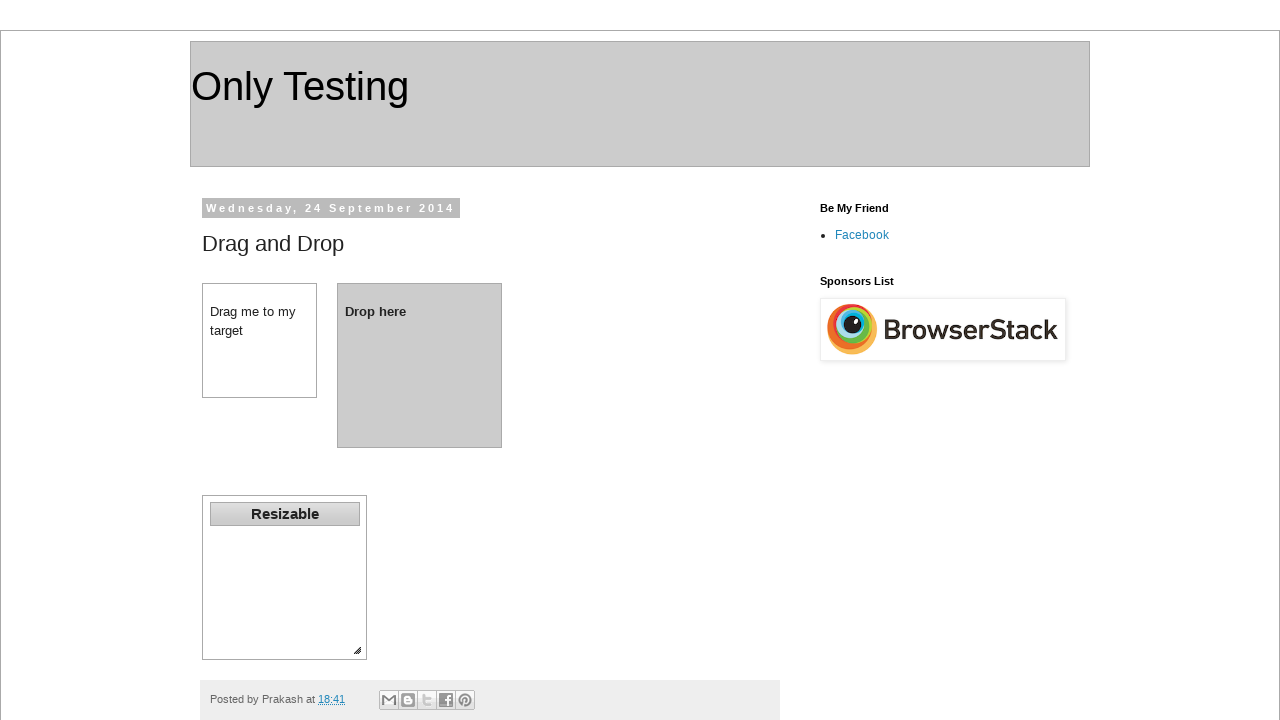

Located the draggable element with id 'dragdiv'
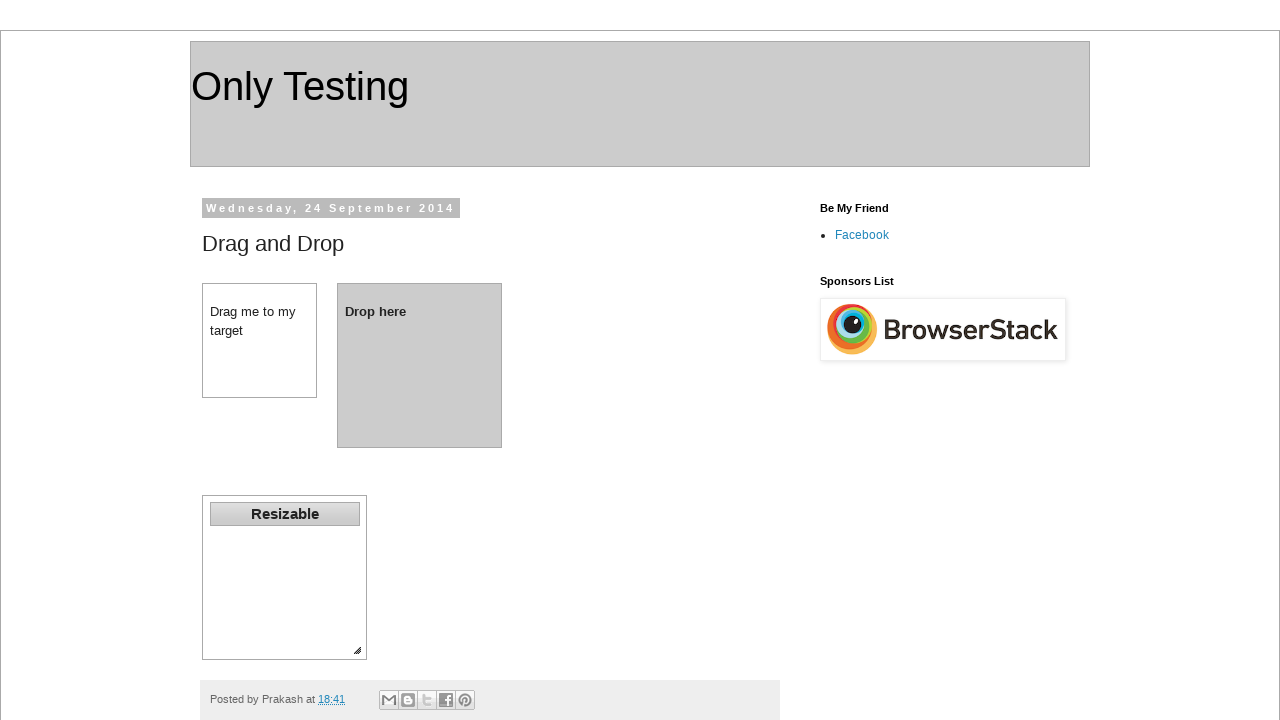

Located the drop zone element with id 'dropdiv'
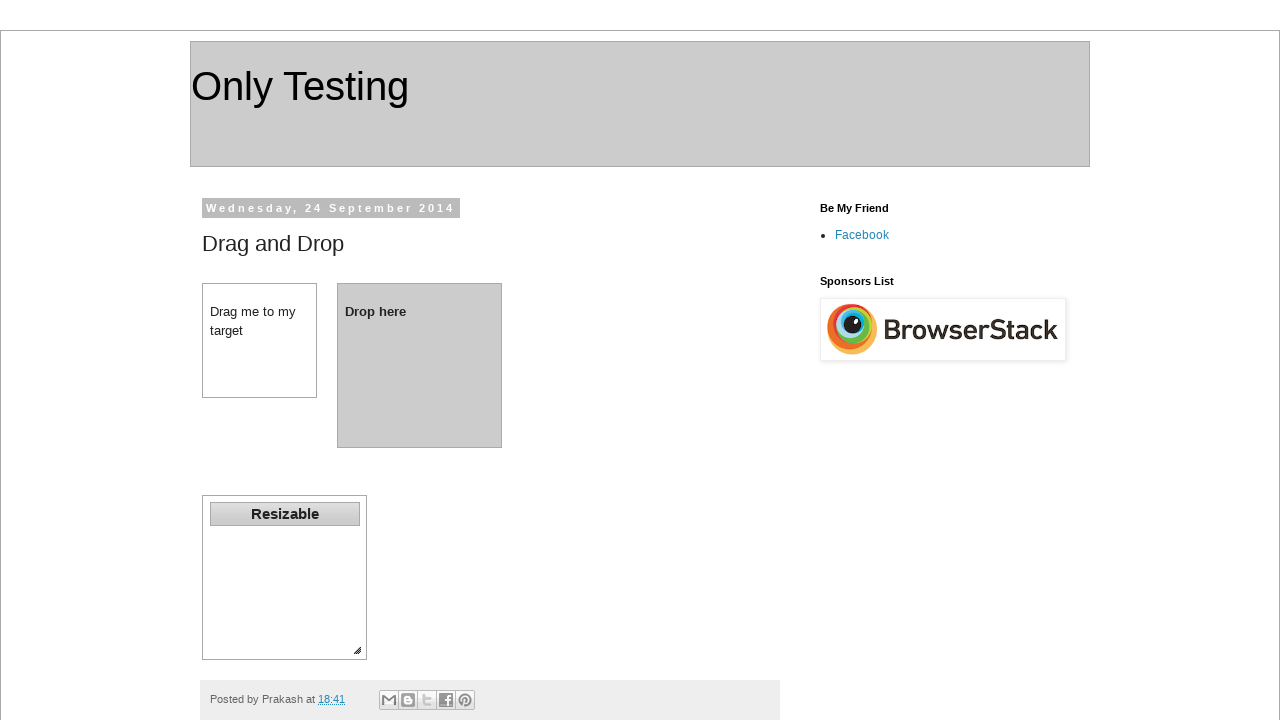

Dragged element from dragdiv to dropdiv at (420, 365)
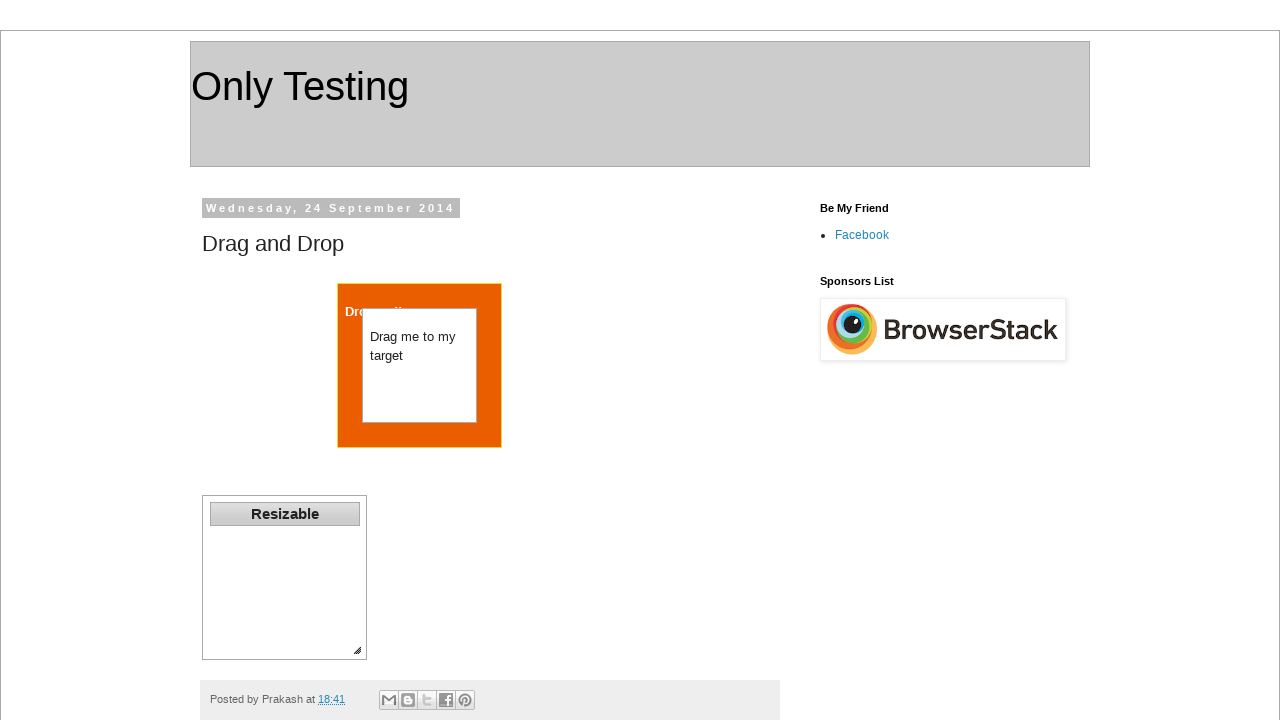

Waited 1 second for drag and drop operation to complete
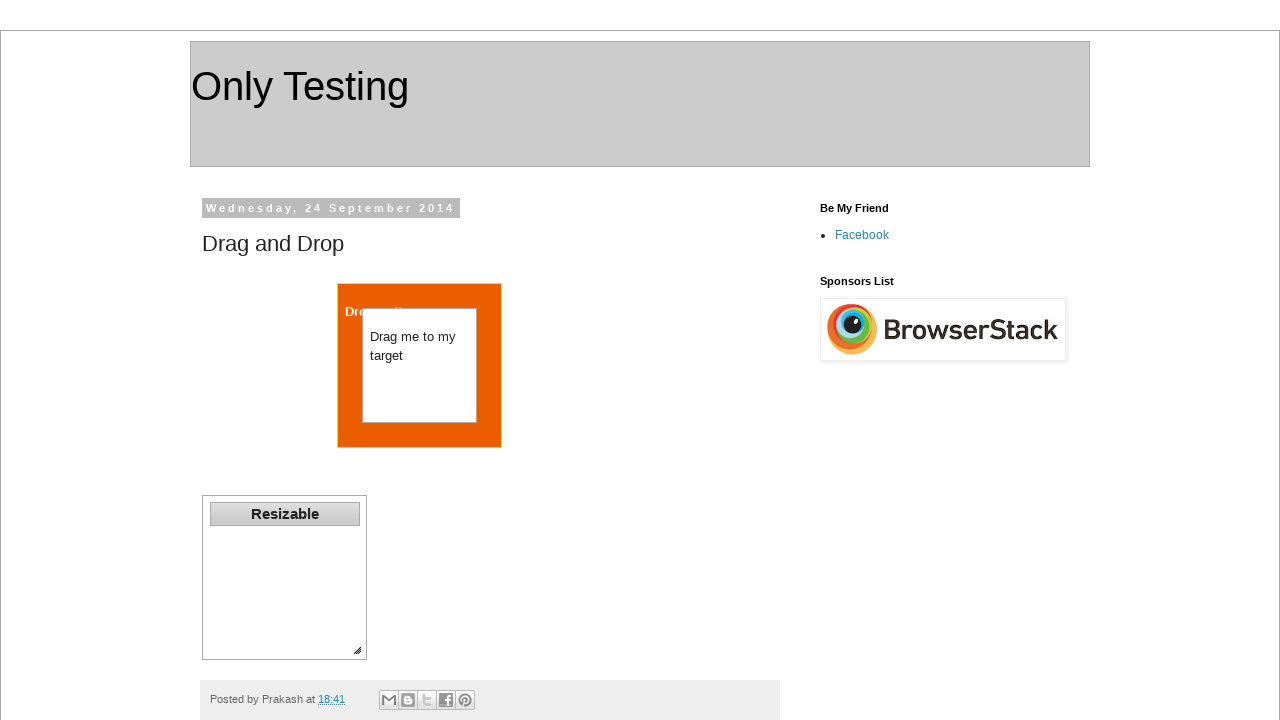

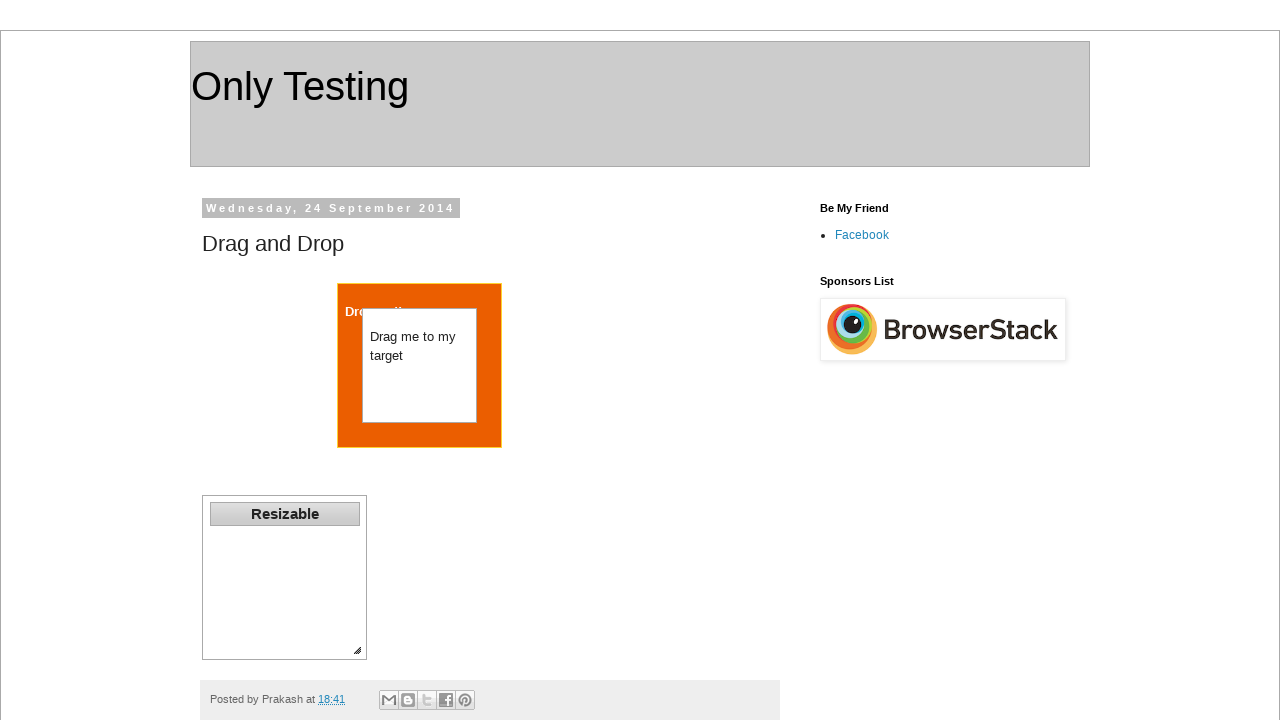